Navigates to the Pro Kabaddi website and verifies that the standings table with team names is displayed, checking for a specific team in the standings.

Starting URL: https://www.prokabaddi.com/

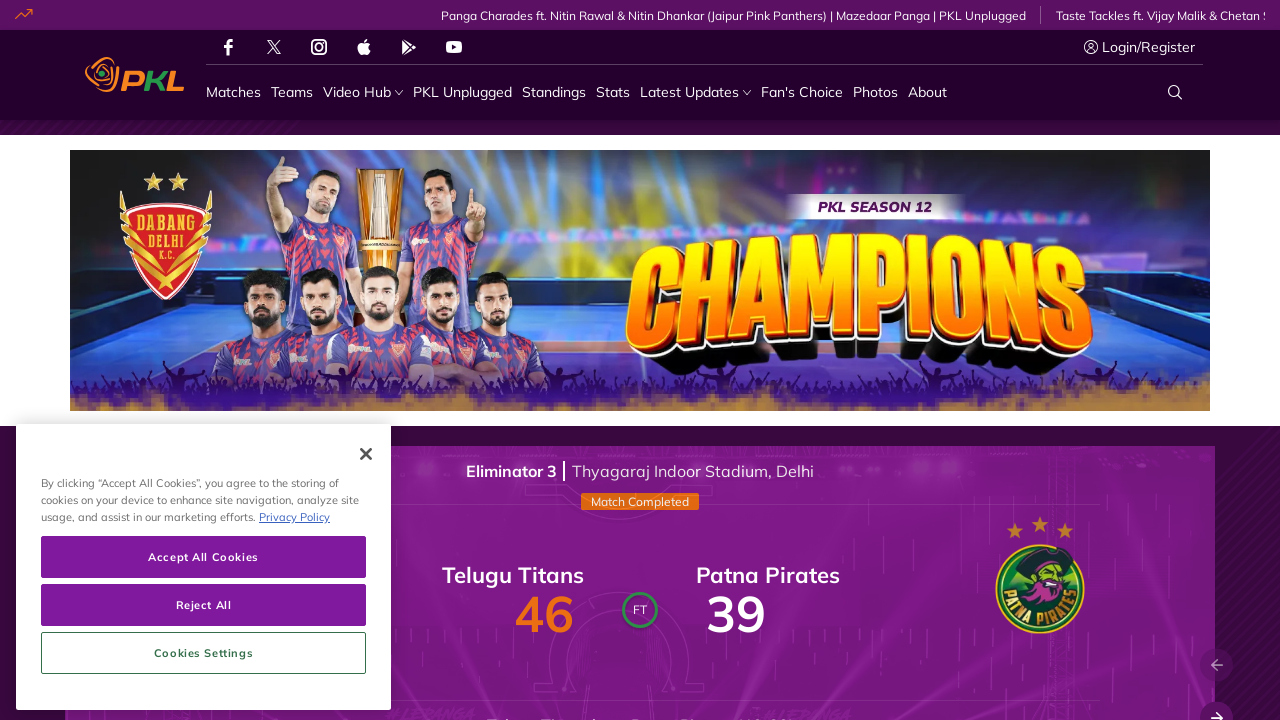

Waited for standings table to load
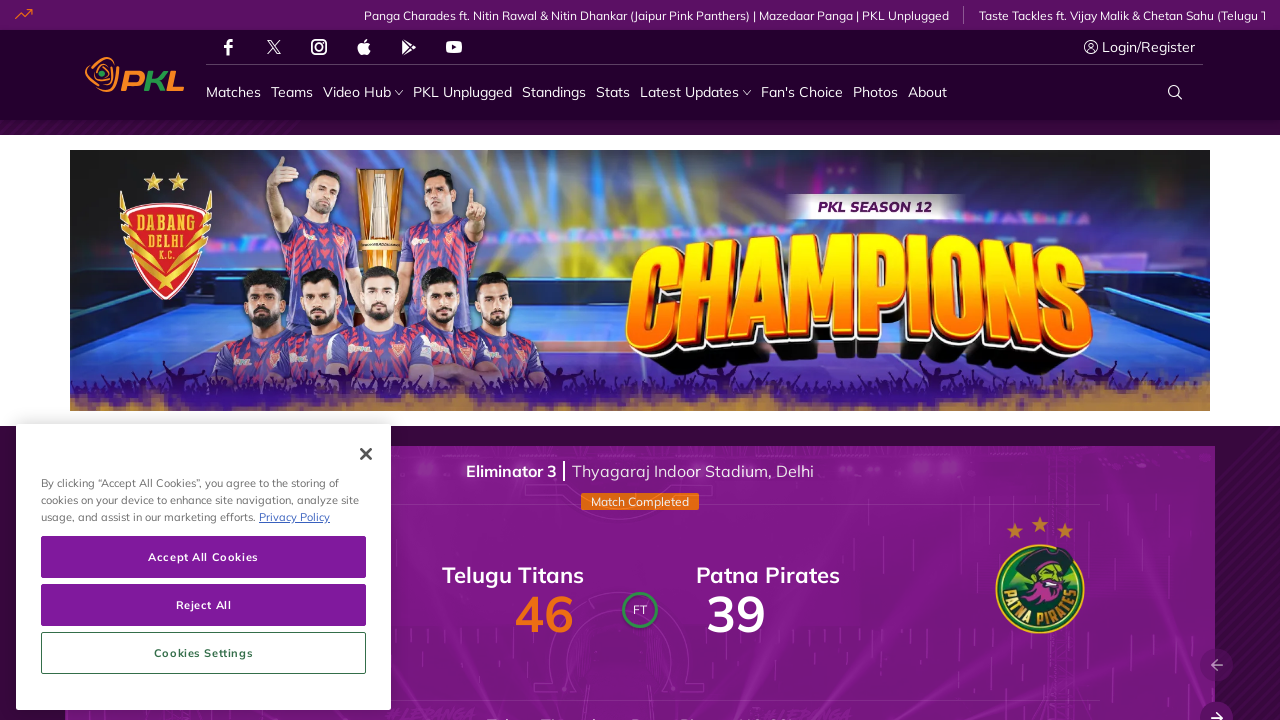

Waited for team names to be visible in standings table
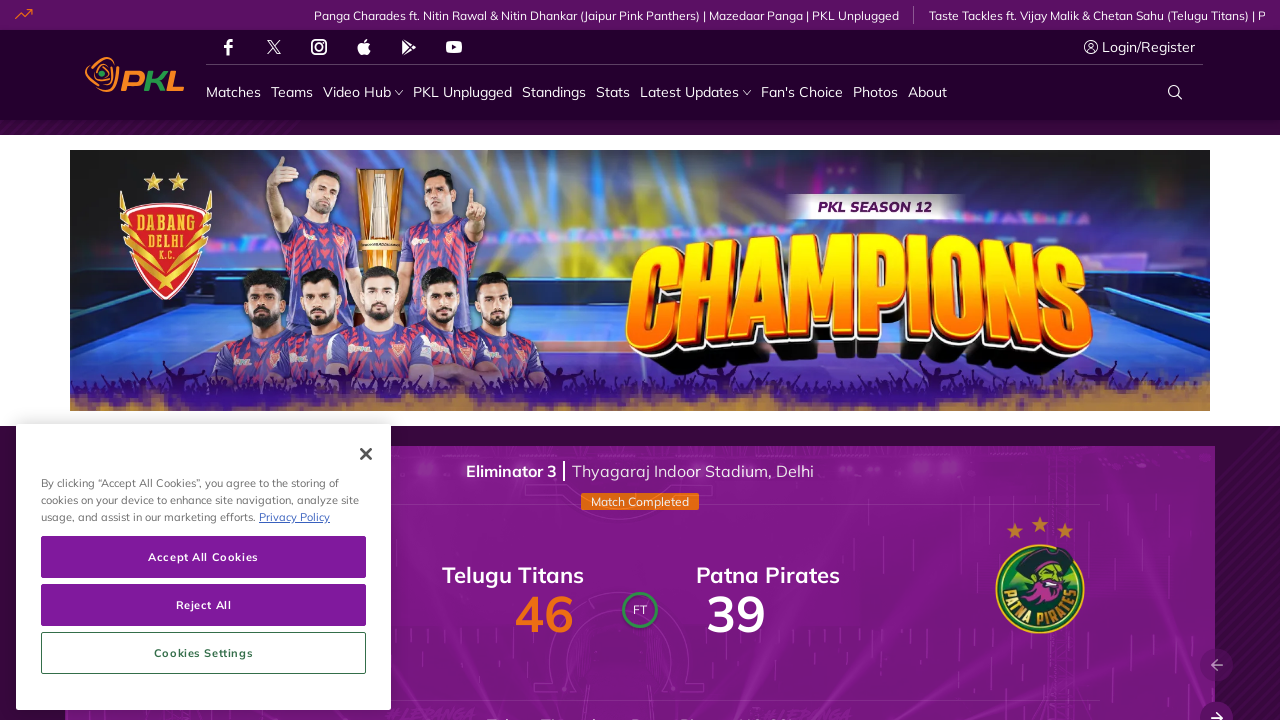

Verified that team information is displayed in standings
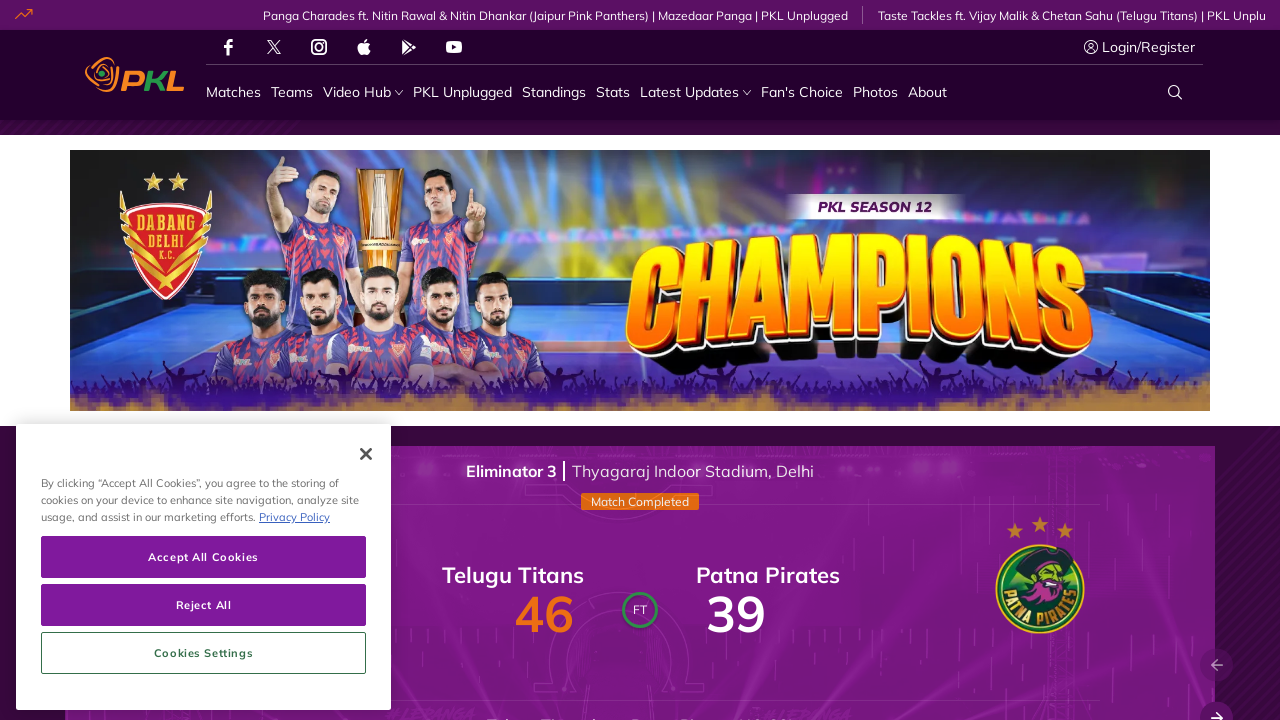

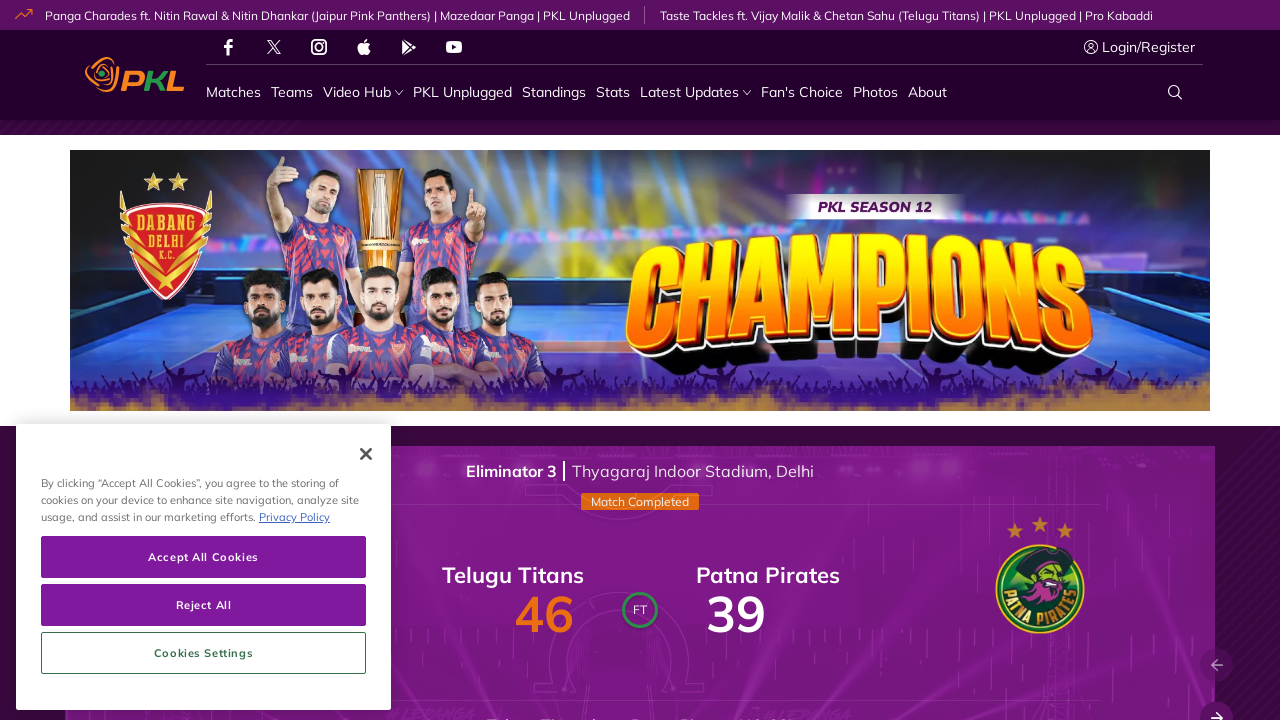